Tests the message creation functionality by navigating to the Messages section, filling out a contact form with name, email, and message content, then submitting and verifying the success message is displayed.

Starting URL: https://certicon-testing.azurewebsites.net/

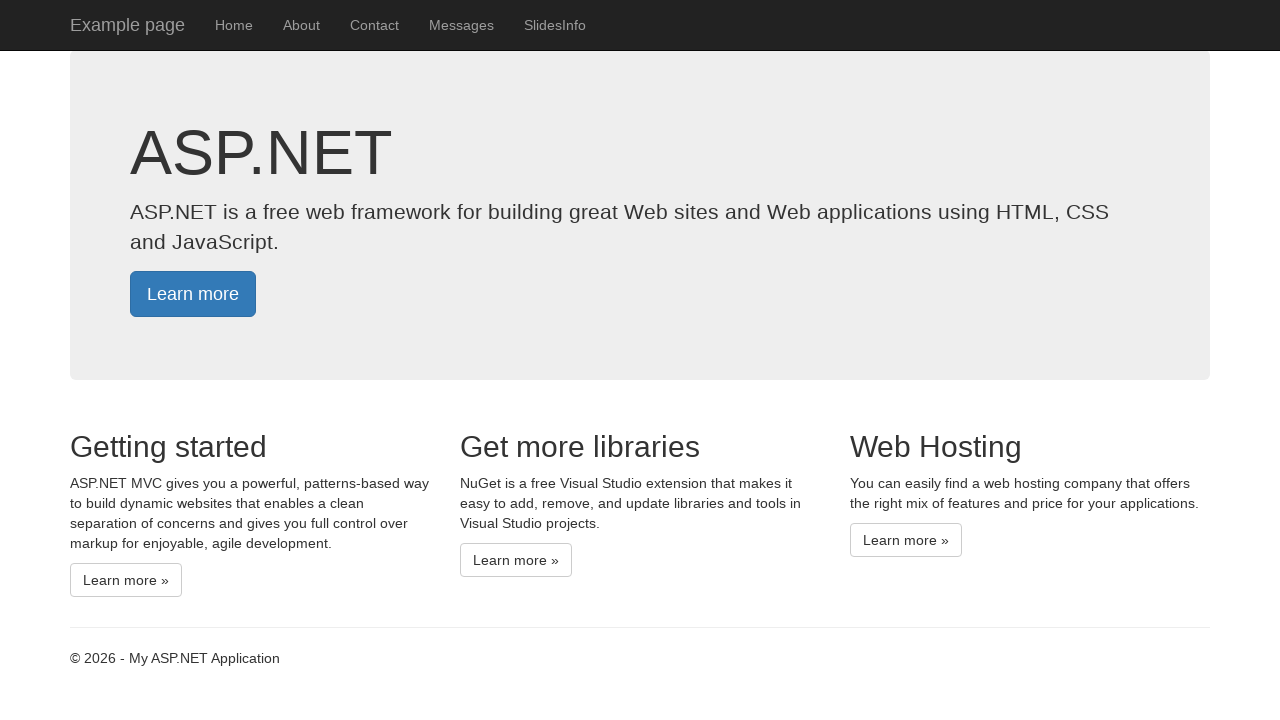

Clicked on Messages link to navigate to the messages section at (462, 25) on text=Messages
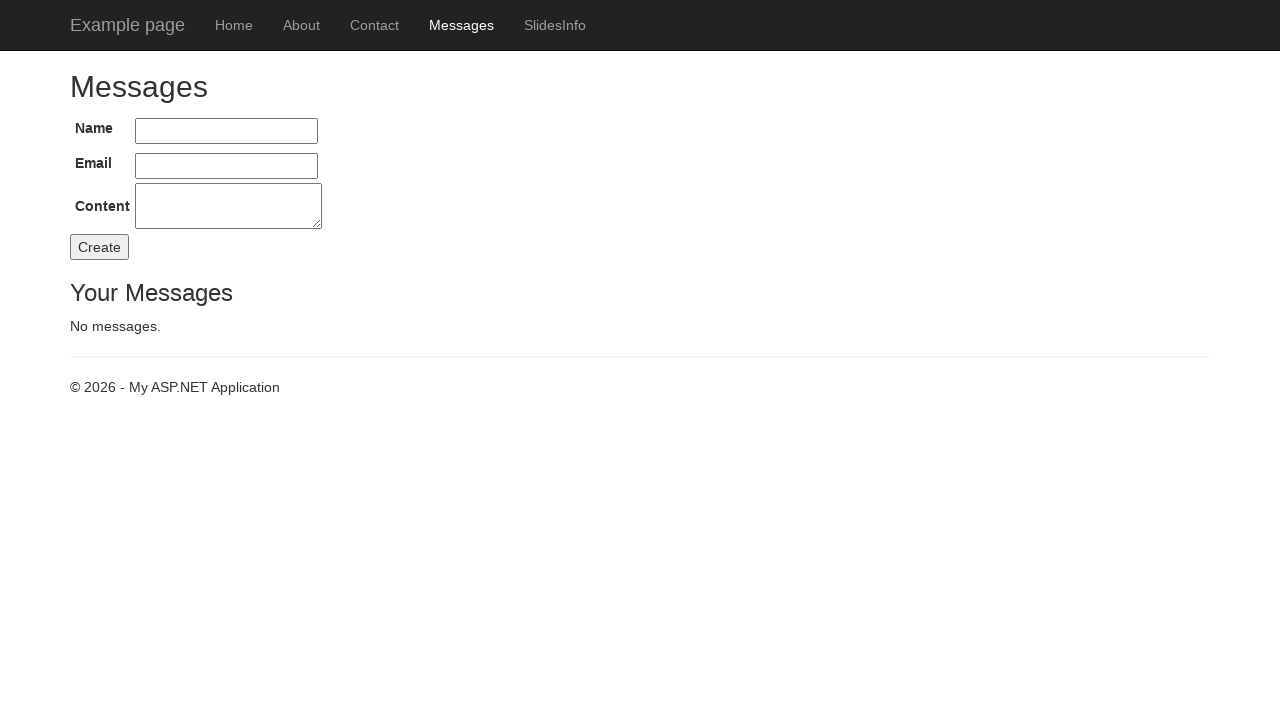

Filled in name field with 'Karel' on #Name
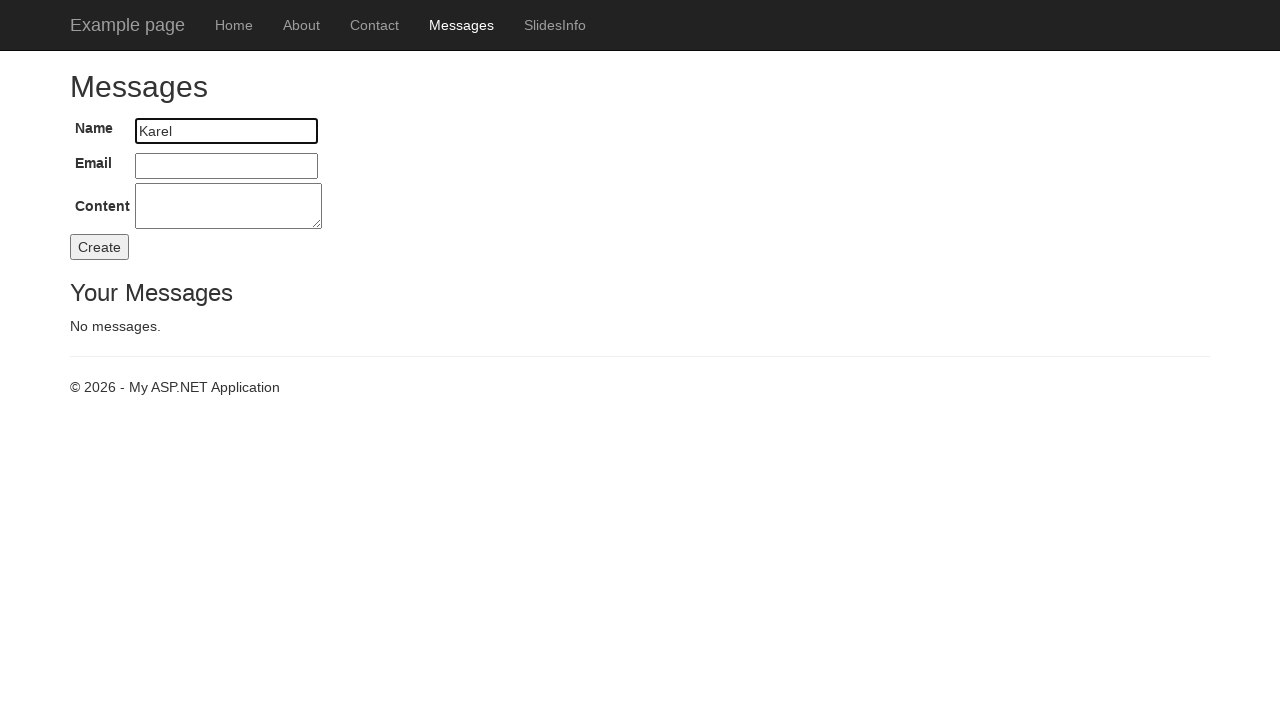

Filled in email field with 'Karel@mail.com' on #Email
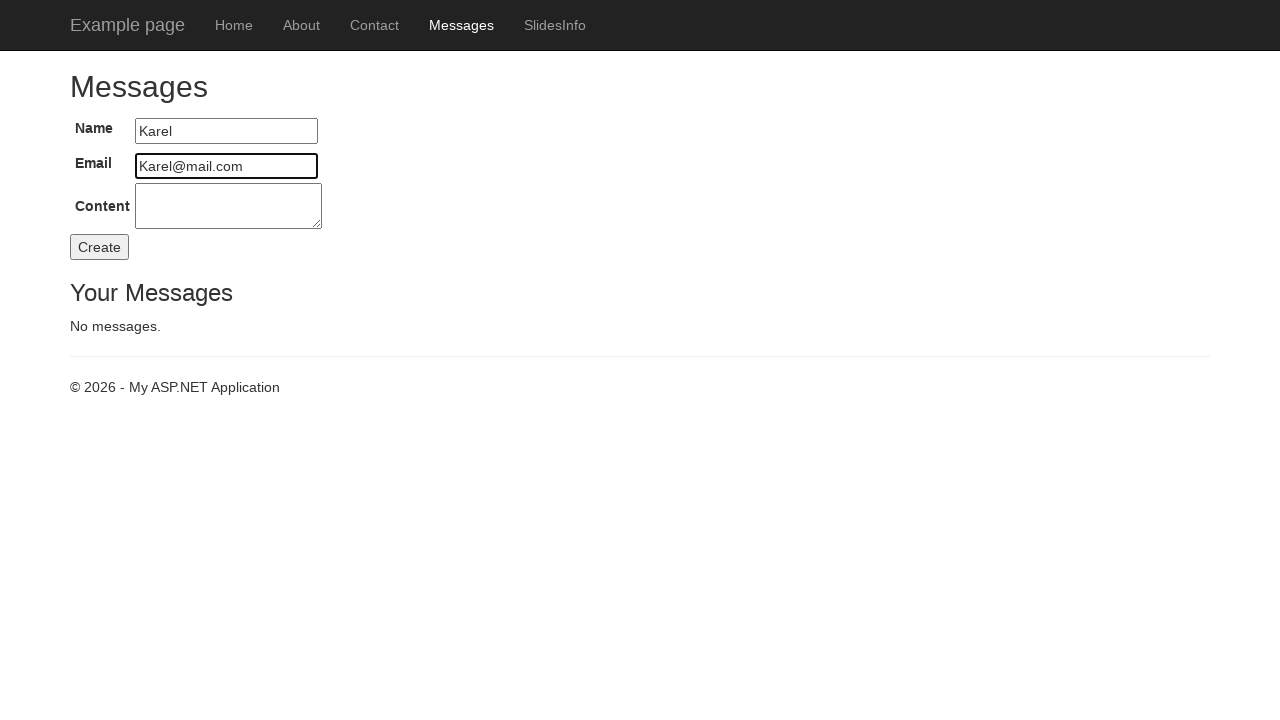

Filled in message content with 'Just another test fellas.' on #Content
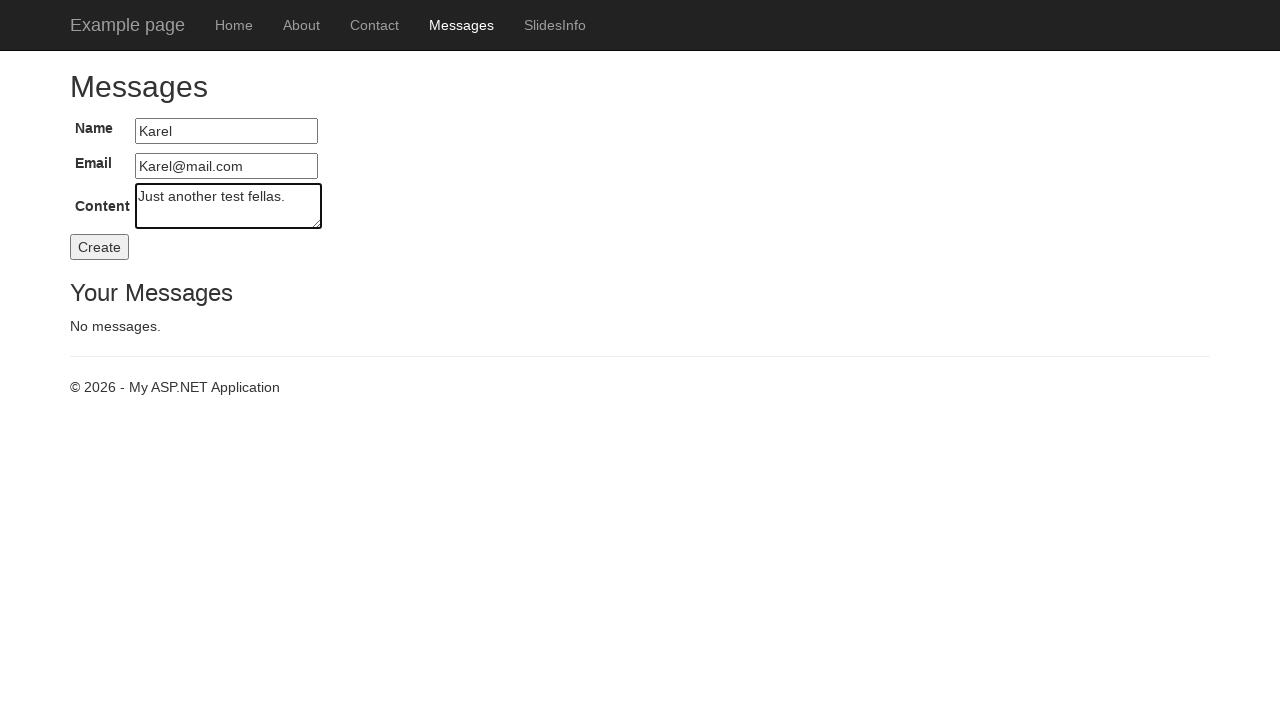

Clicked the Create button to submit the message form at (100, 247) on #buttonCreate
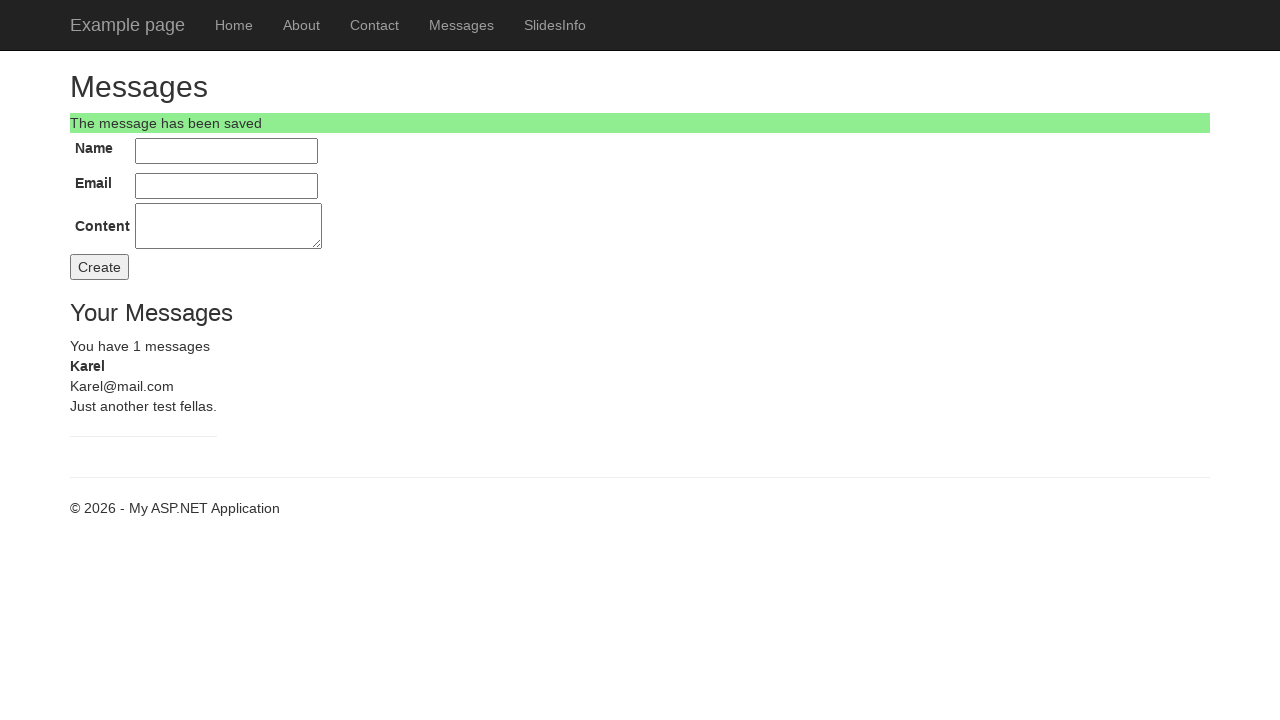

Success message appeared after form submission
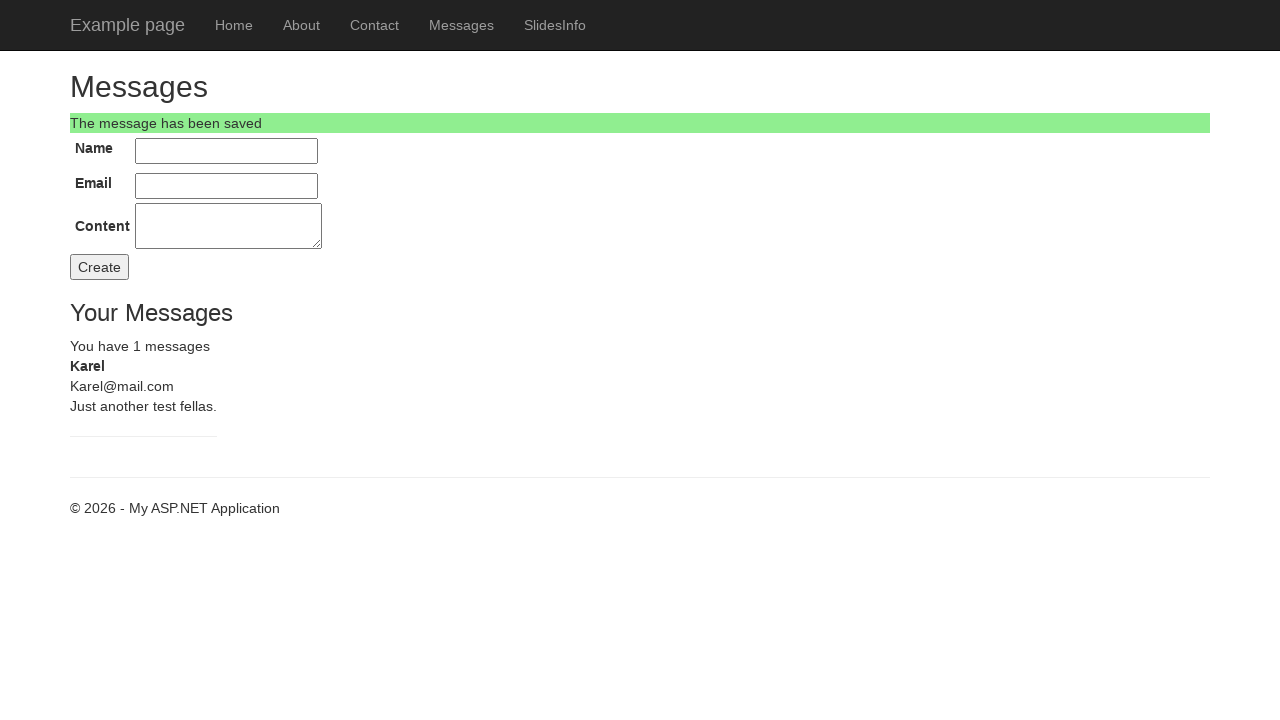

Retrieved success message text: 'The message has been saved'
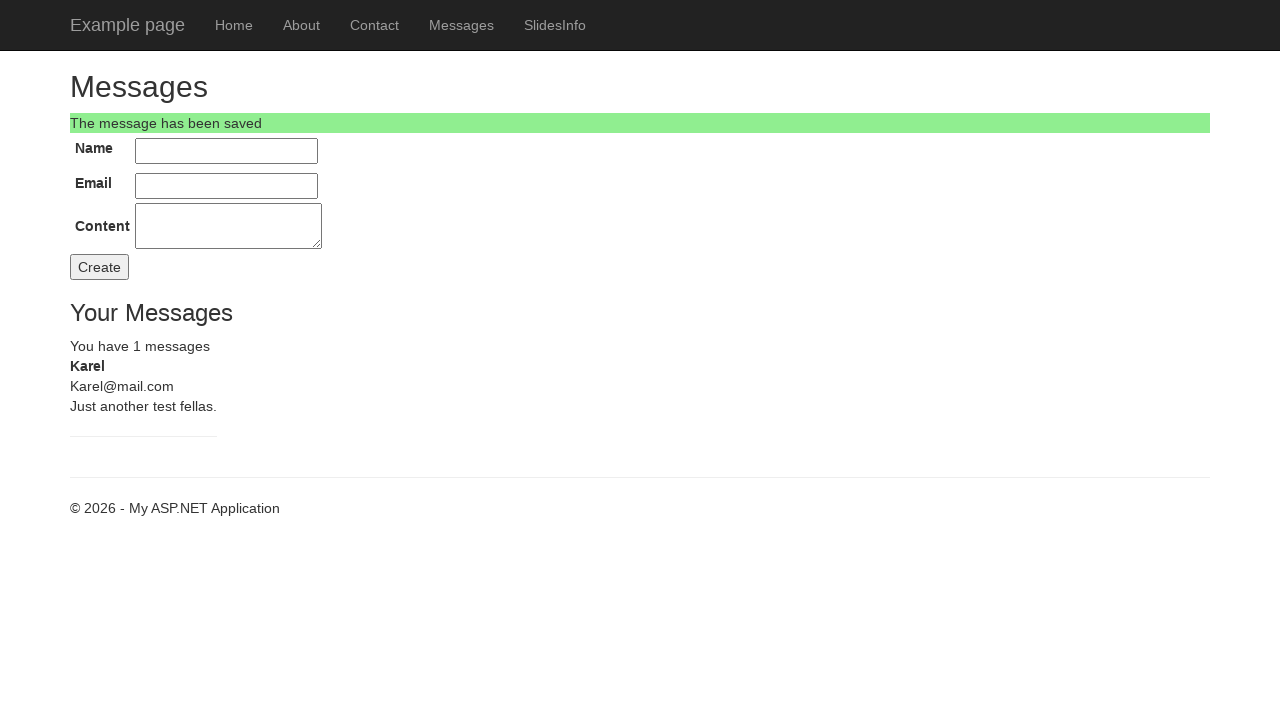

Verified success message matches expected text 'The message has been saved'
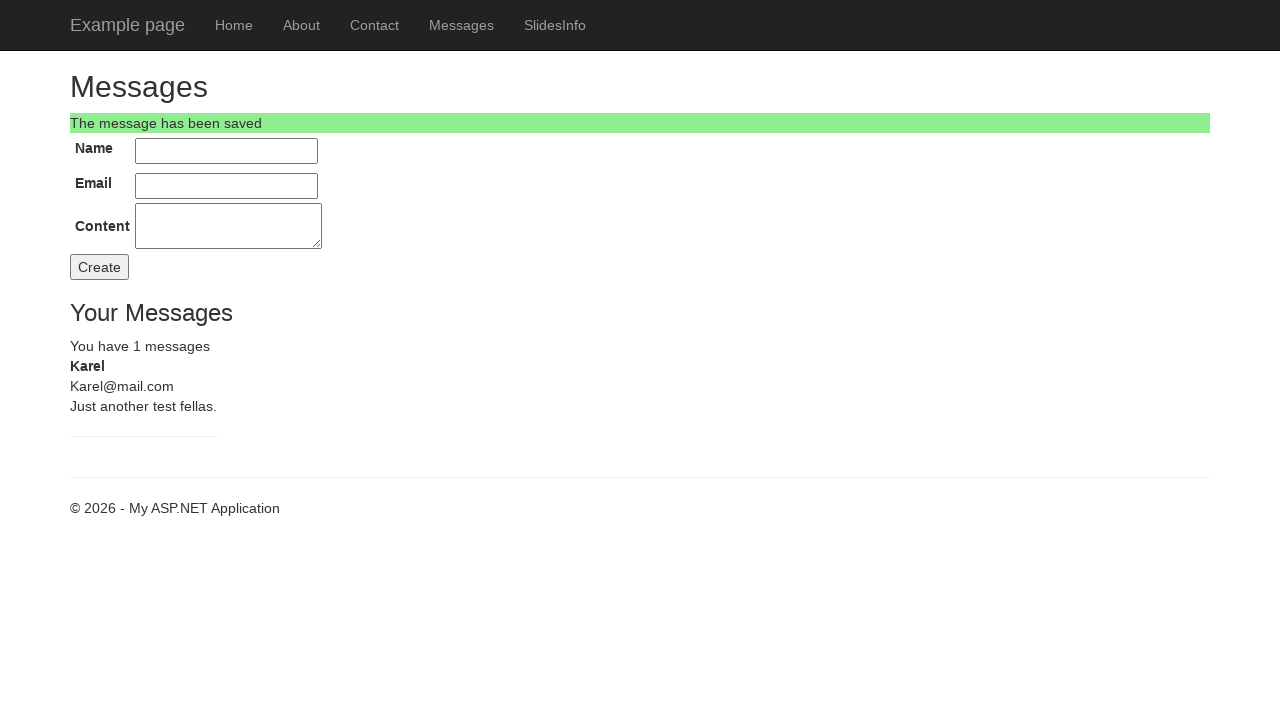

Retrieved message count text: 'You have 1 messages'
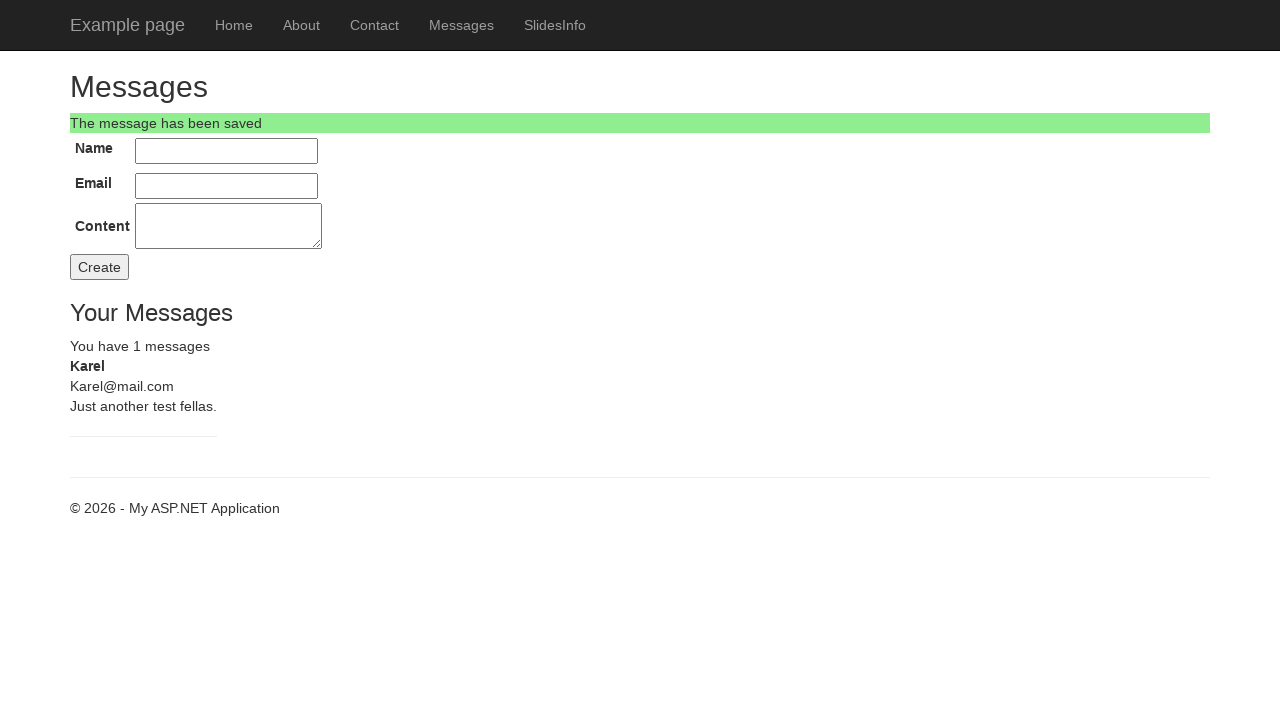

Verified message count matches expected text 'You have 1 messages'
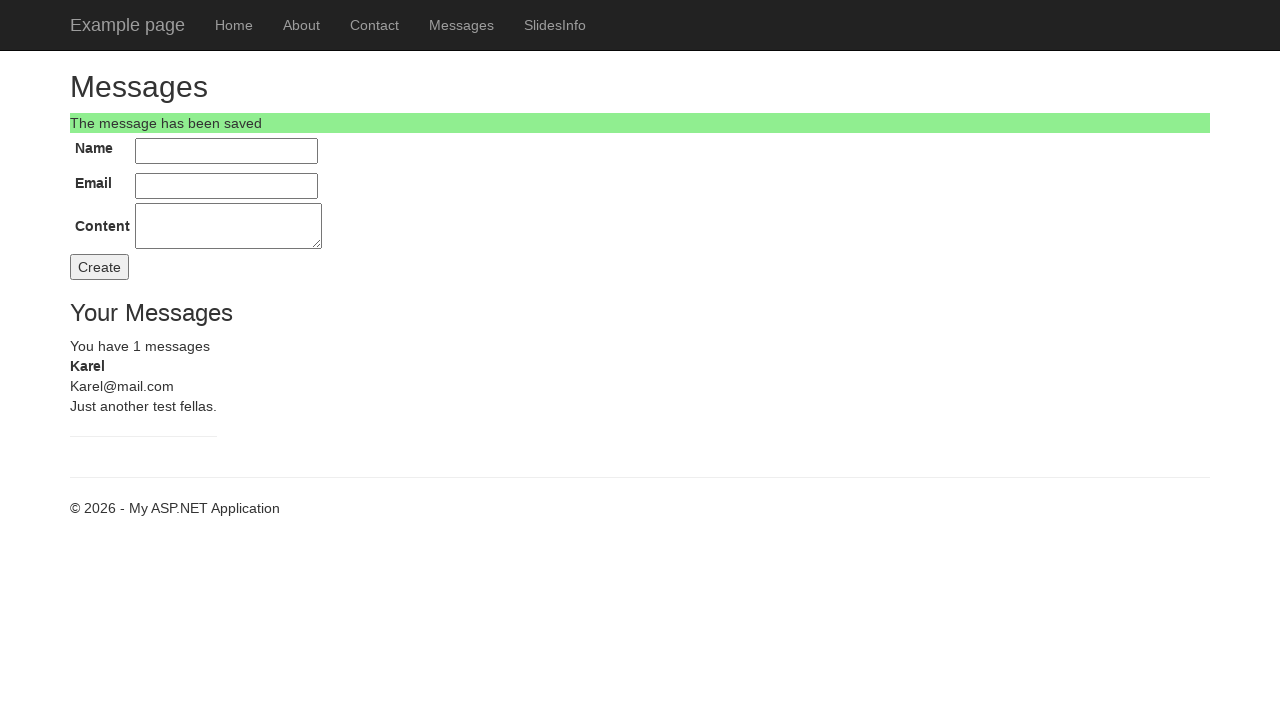

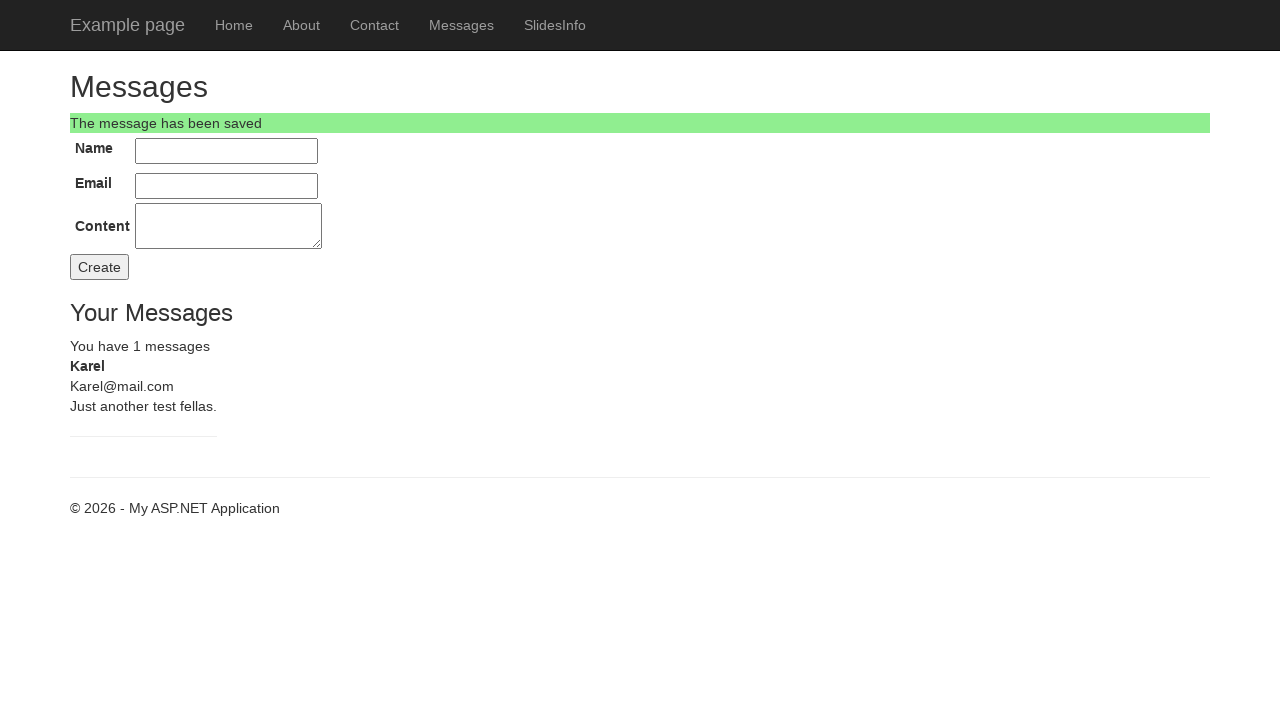